Tests alert handling functionality by clicking a button that triggers an alert and then accepting/dismissing the alert dialog

Starting URL: http://formy-project.herokuapp.com/switch-window

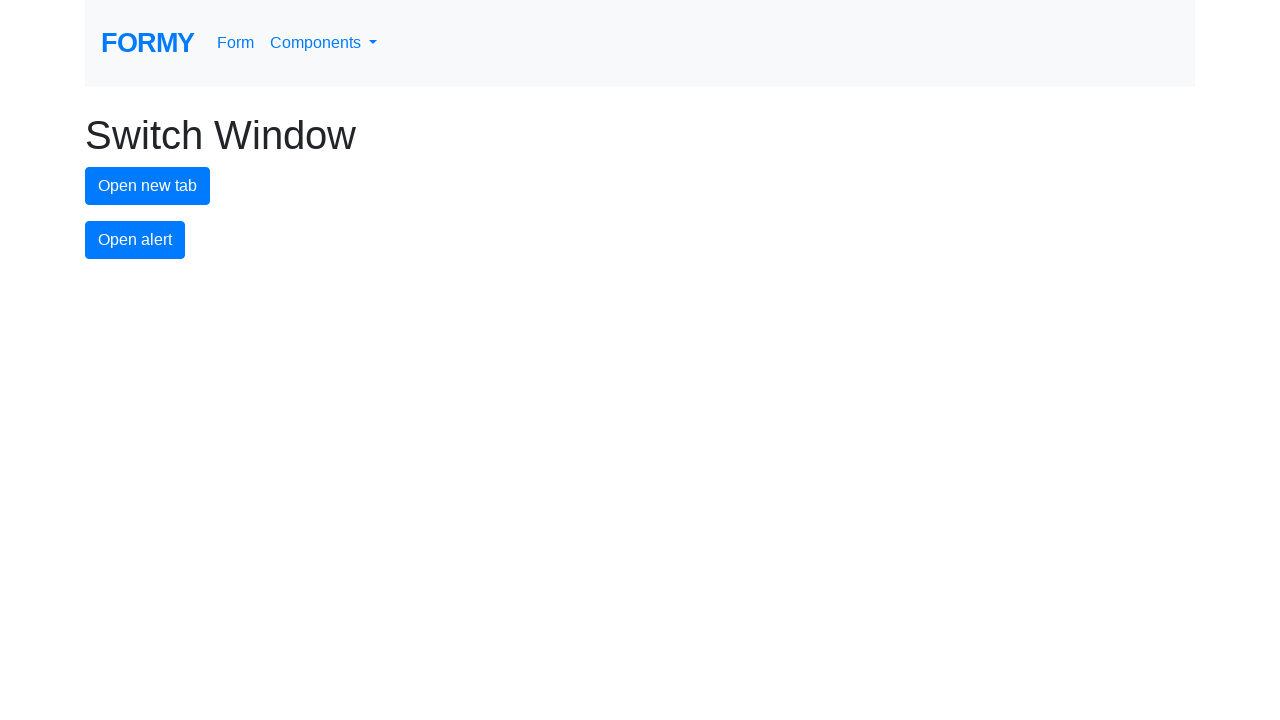

Set up dialog handler to accept alerts
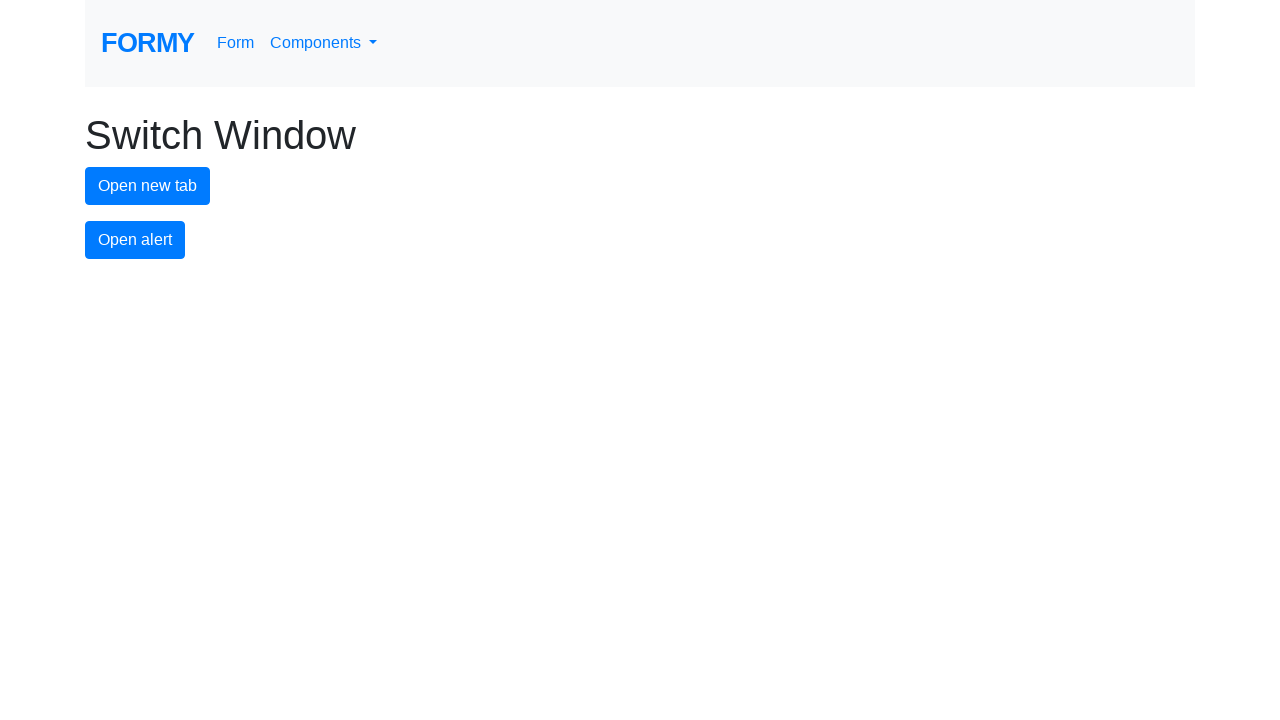

Clicked alert button to trigger alert dialog at (135, 240) on #alert-button
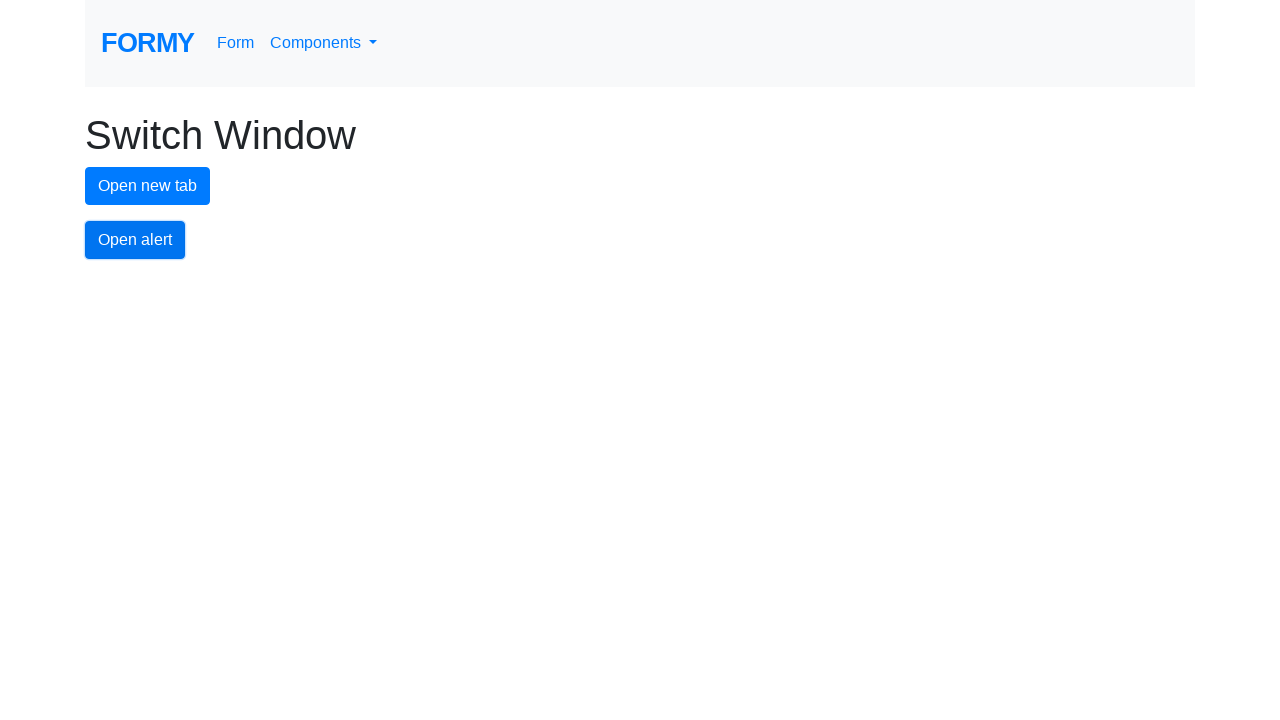

Waited for alert dialog to be handled
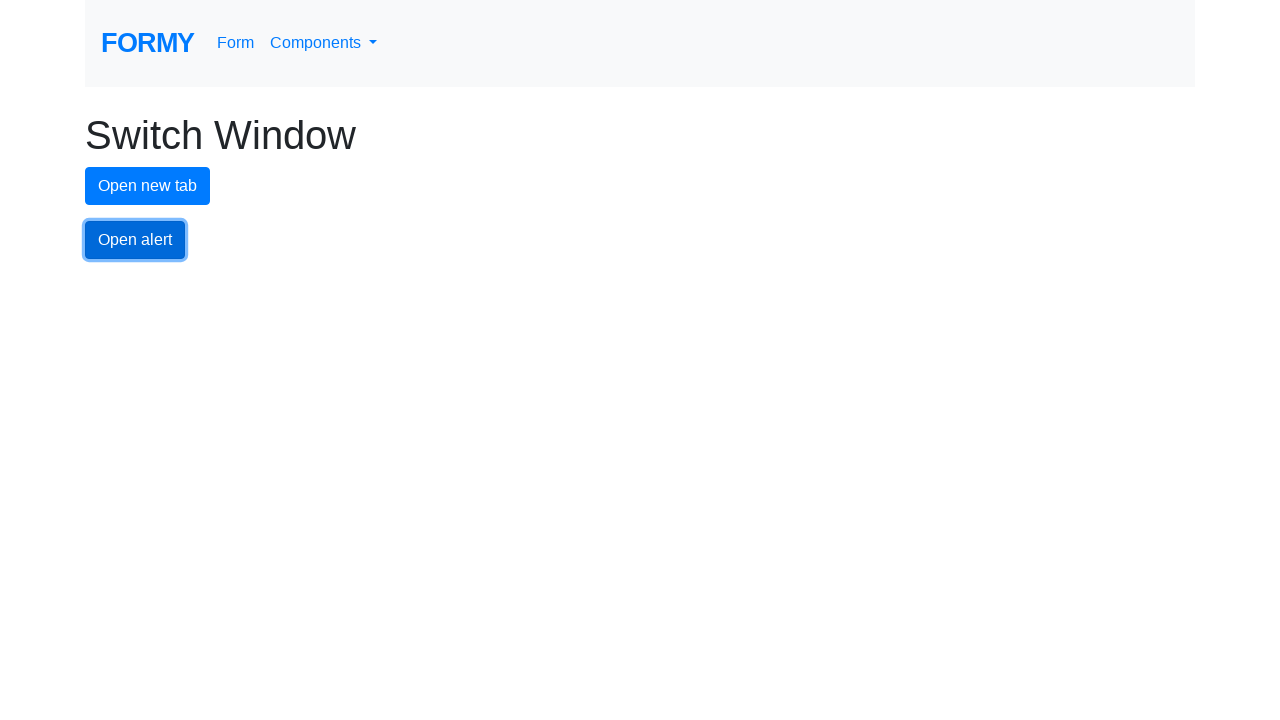

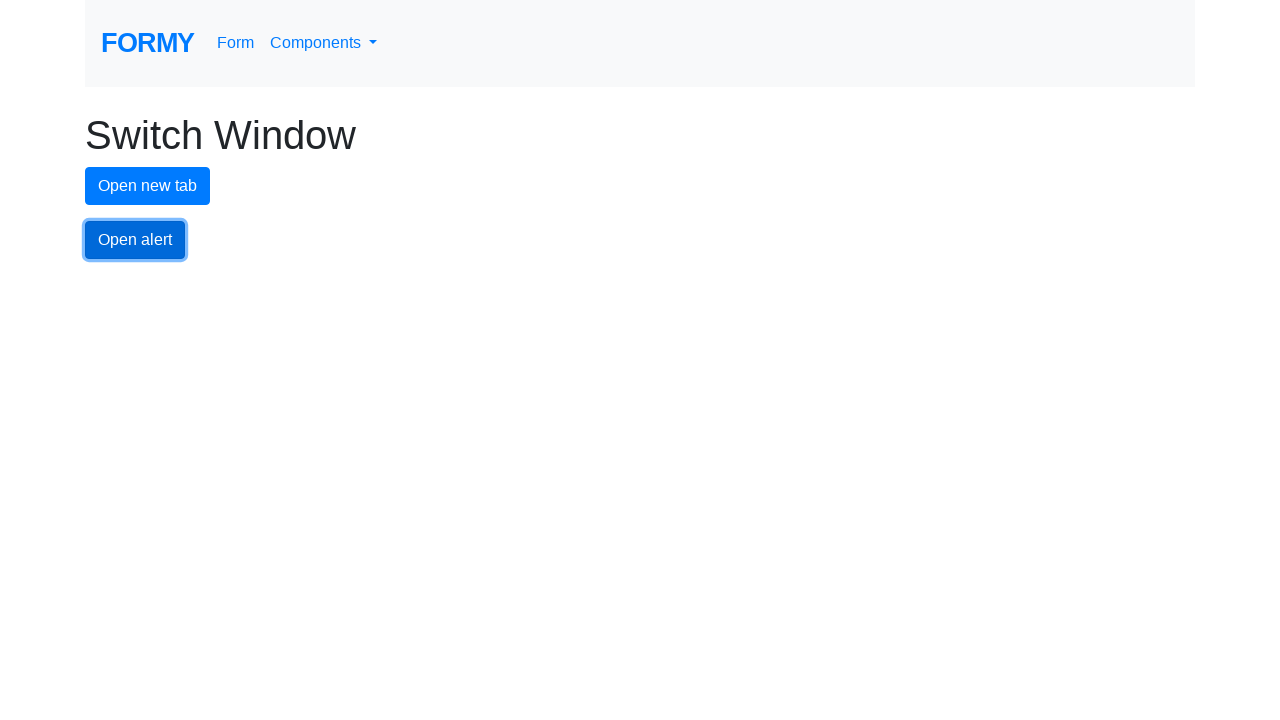